Tests double-click functionality by performing a double-click action on a button element on the DemoQA buttons page.

Starting URL: https://demoqa.com/buttons

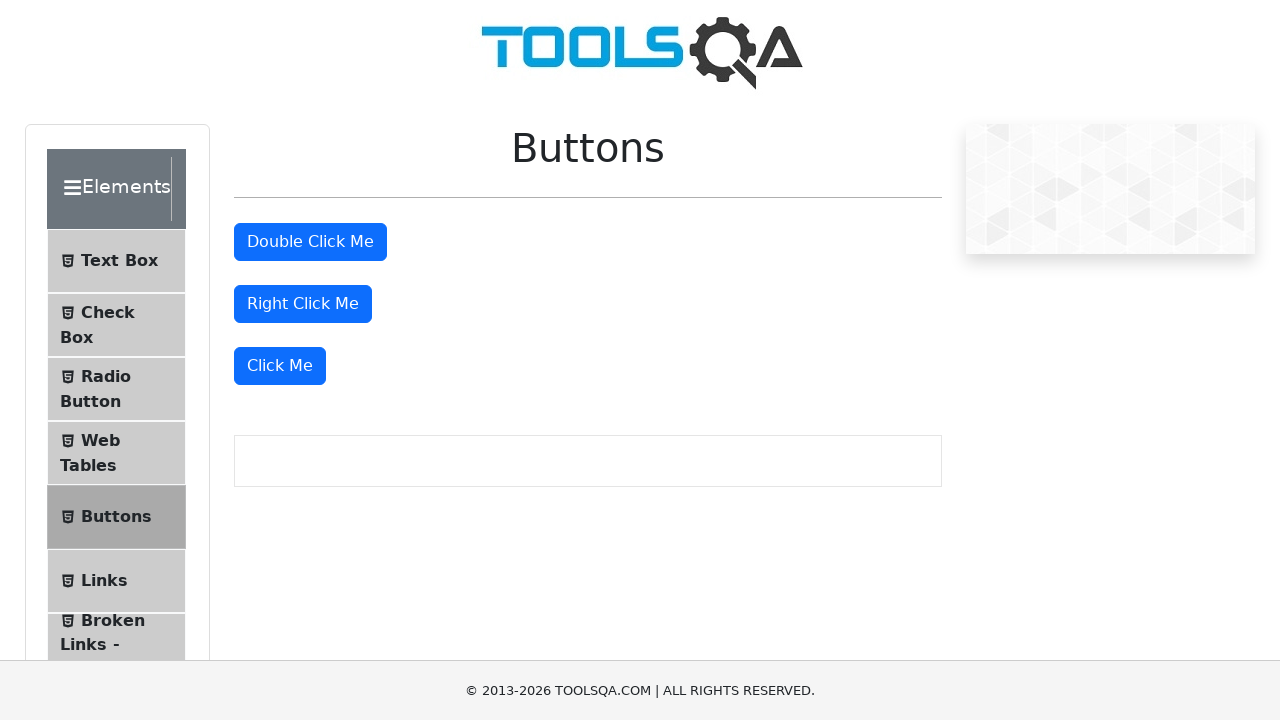

Performed double-click action on the double-click button at (310, 242) on button#doubleClickBtn
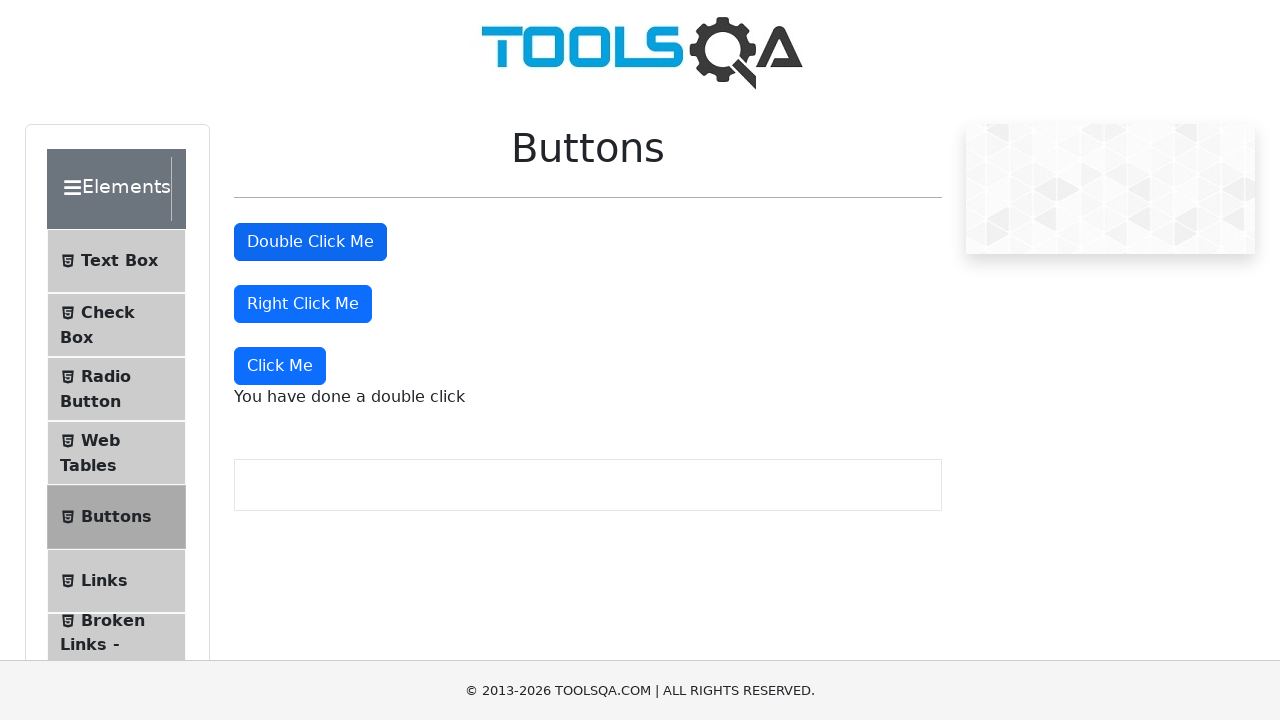

Double-click confirmation message appeared
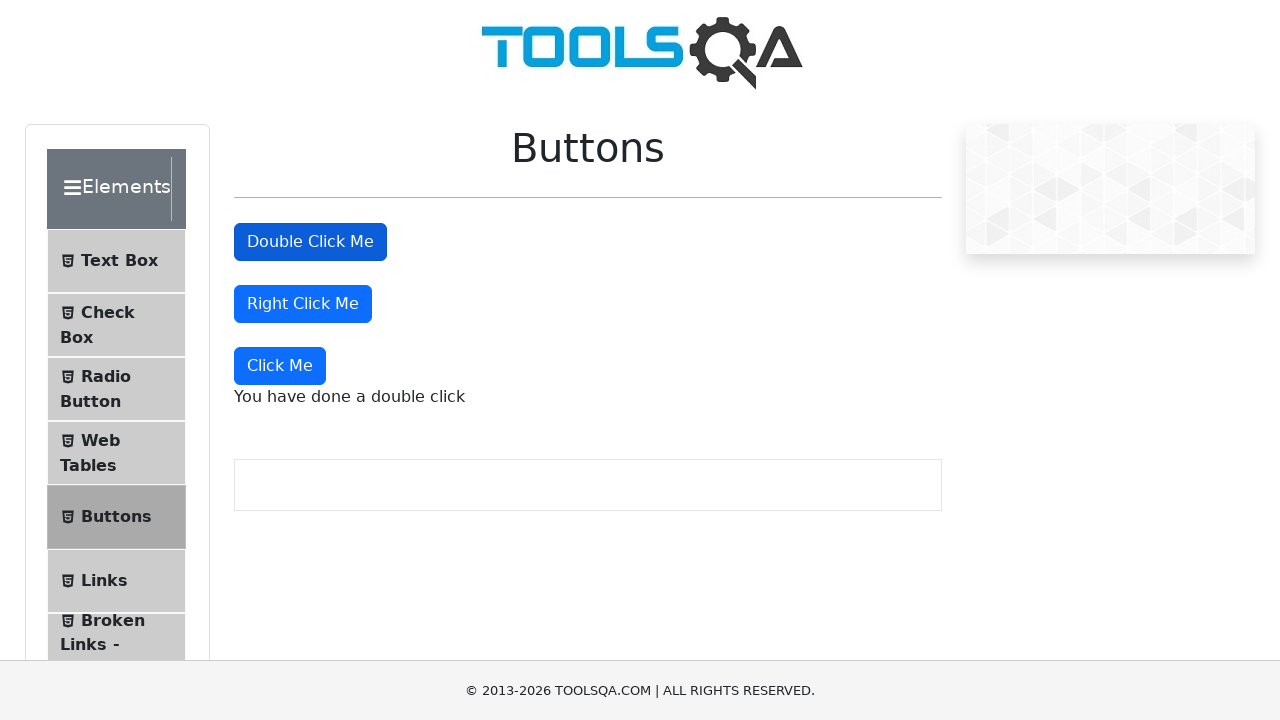

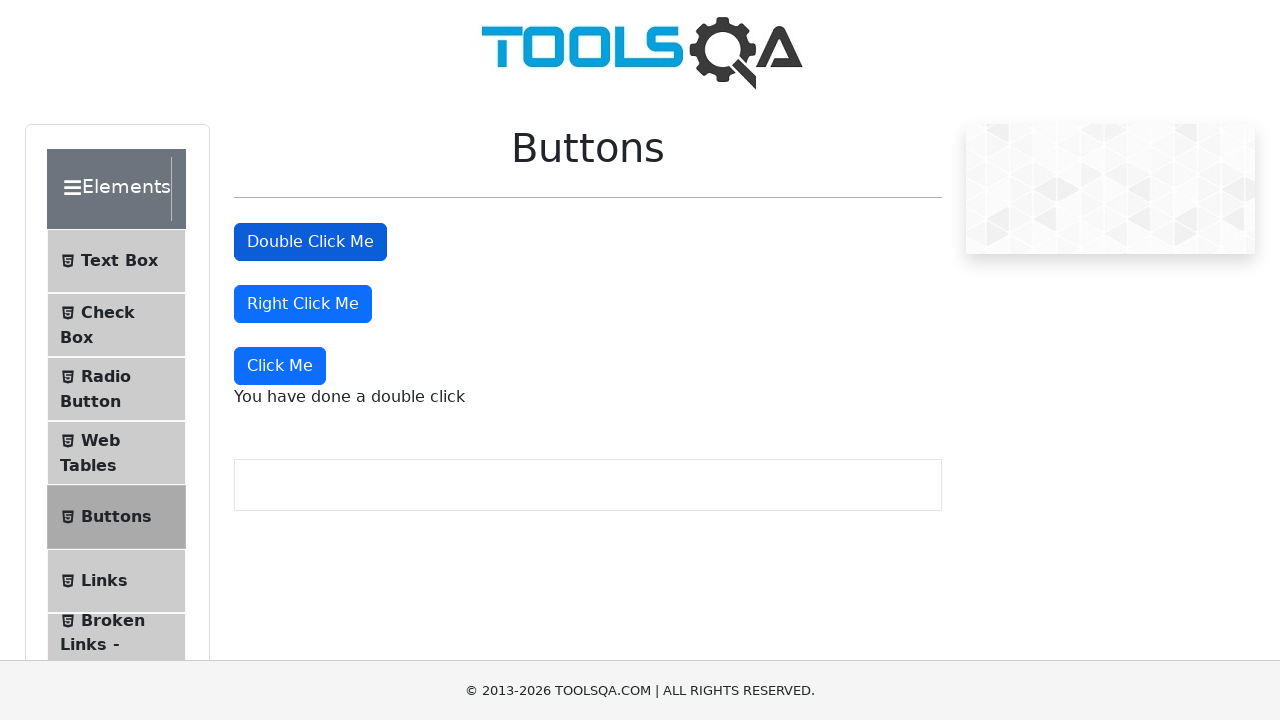